Tests dynamic loading functionality by clicking a start button and waiting for dynamically loaded content to appear

Starting URL: https://the-internet.herokuapp.com/dynamic_loading/1

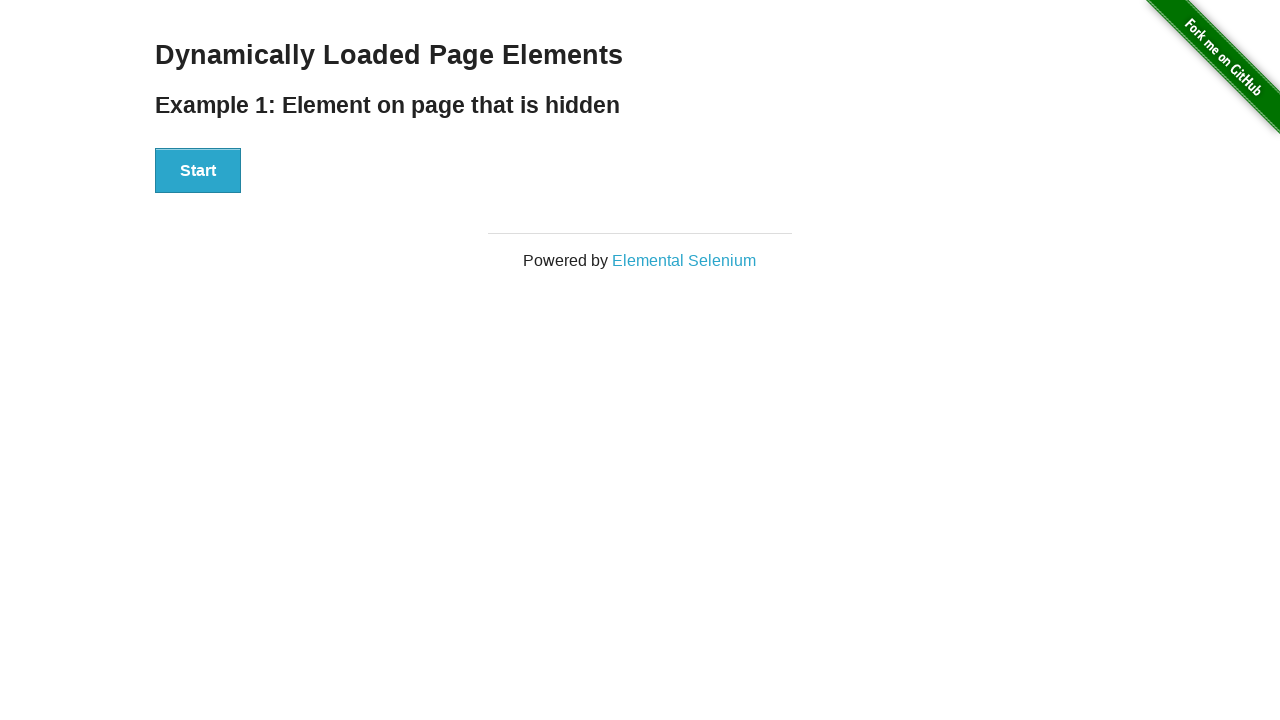

Clicked start button to trigger dynamic loading at (198, 171) on xpath=//div[@id='start']/button
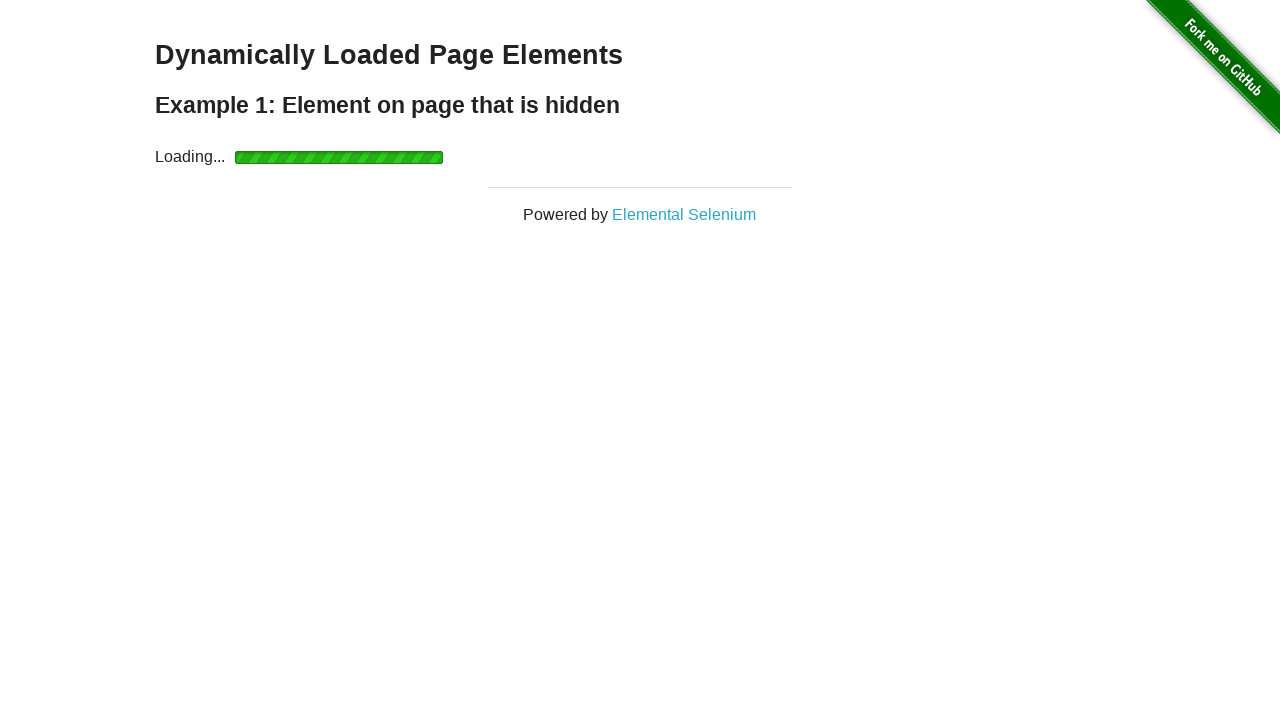

Dynamically loaded content appeared - finish heading is now visible
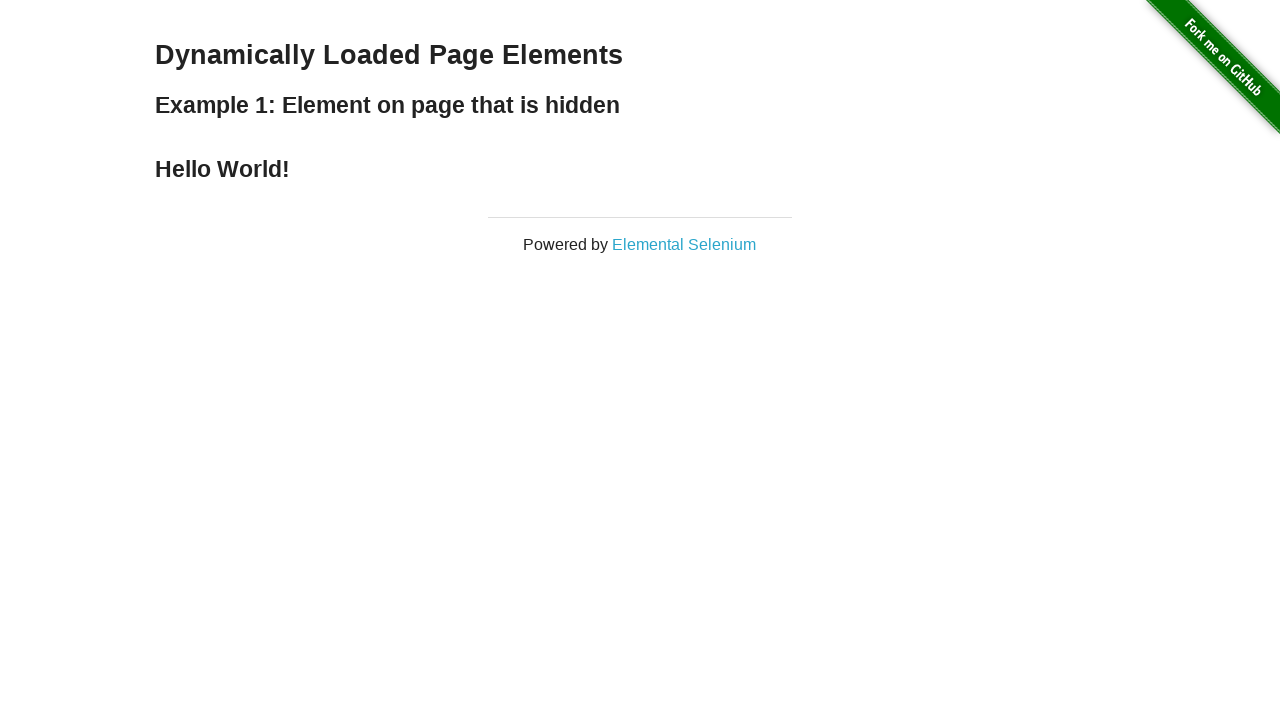

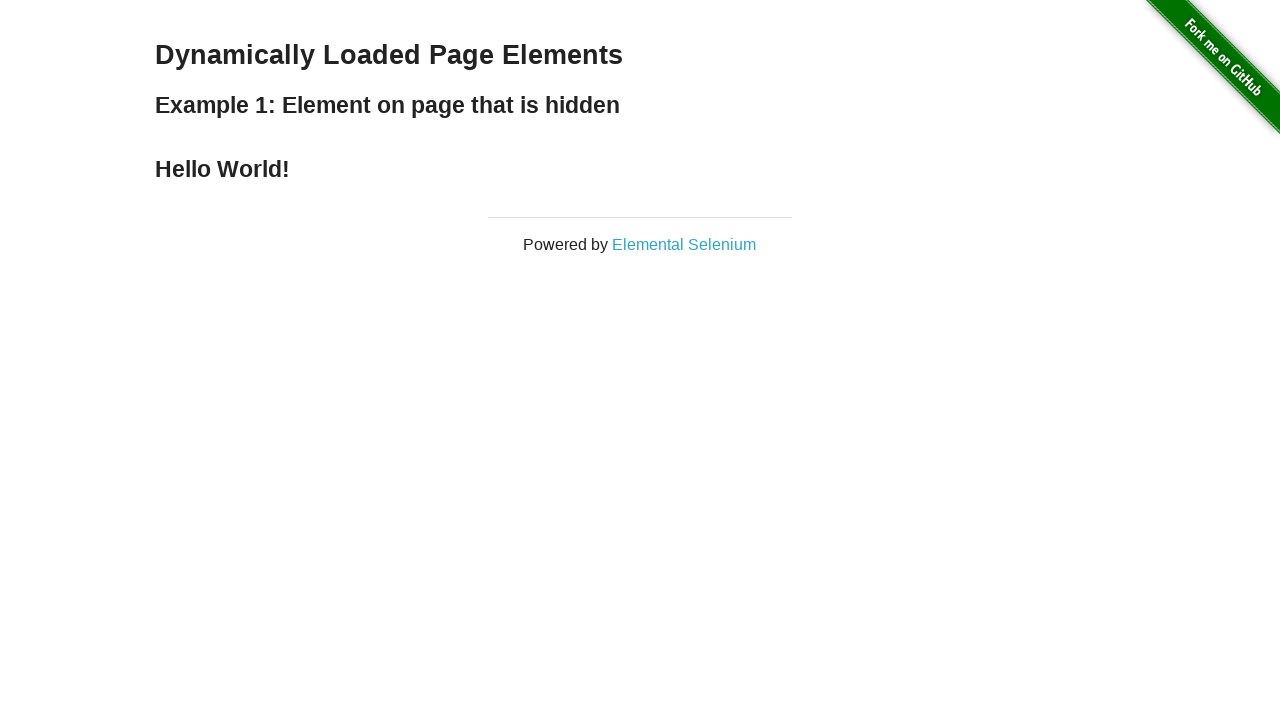